Navigates to the Walla Israeli news/portal website and verifies the page loads successfully

Starting URL: http://walla.co.il

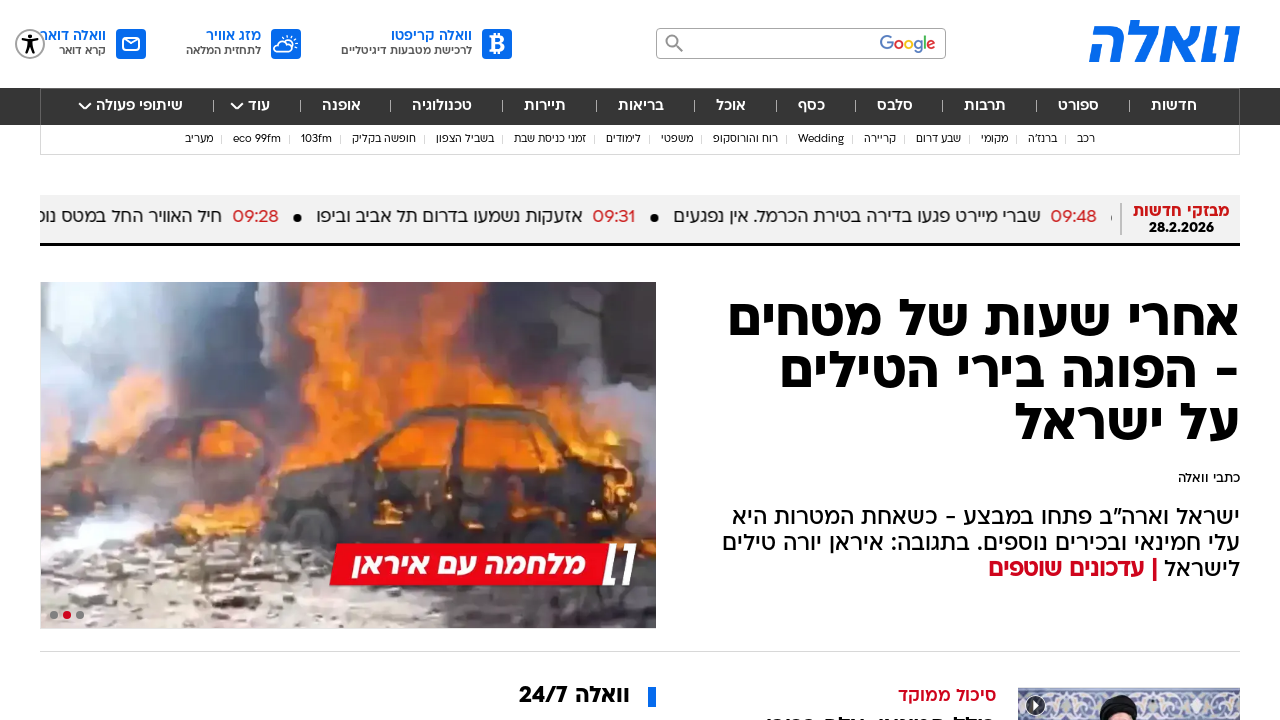

Waited for page DOM to load
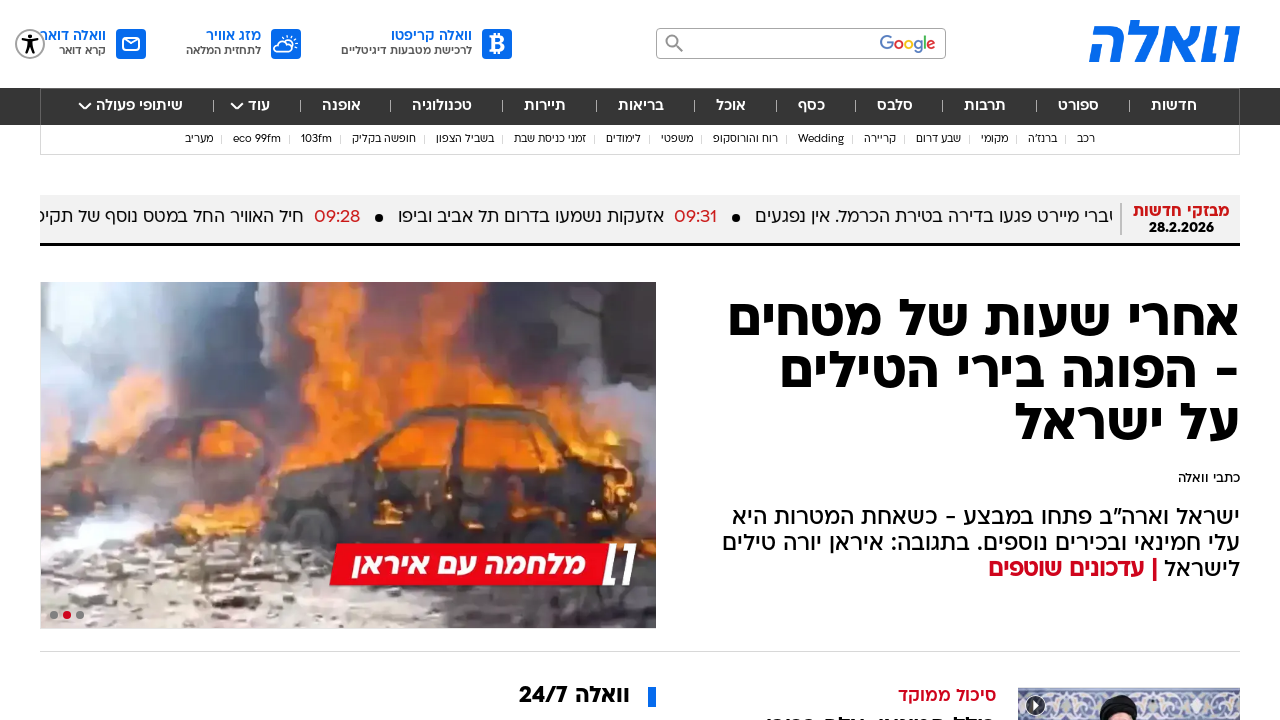

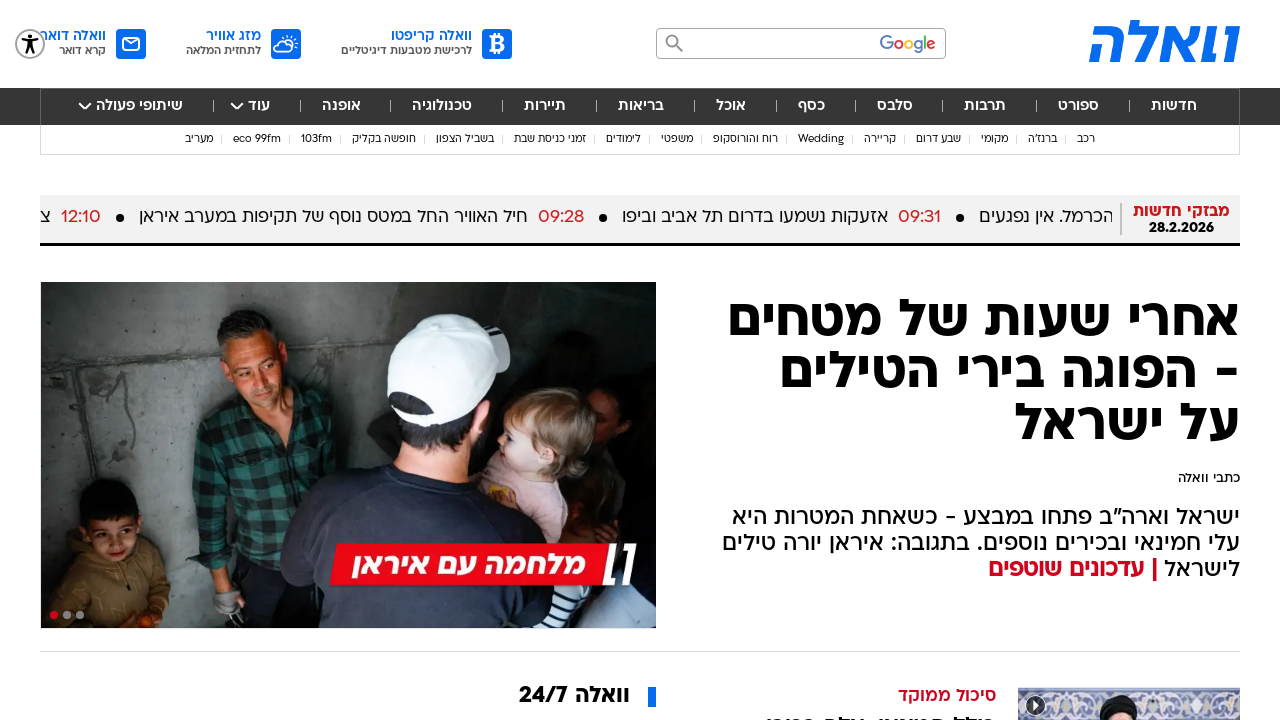